Tests marking all todo items as completed using the toggle-all checkbox

Starting URL: https://demo.playwright.dev/todomvc

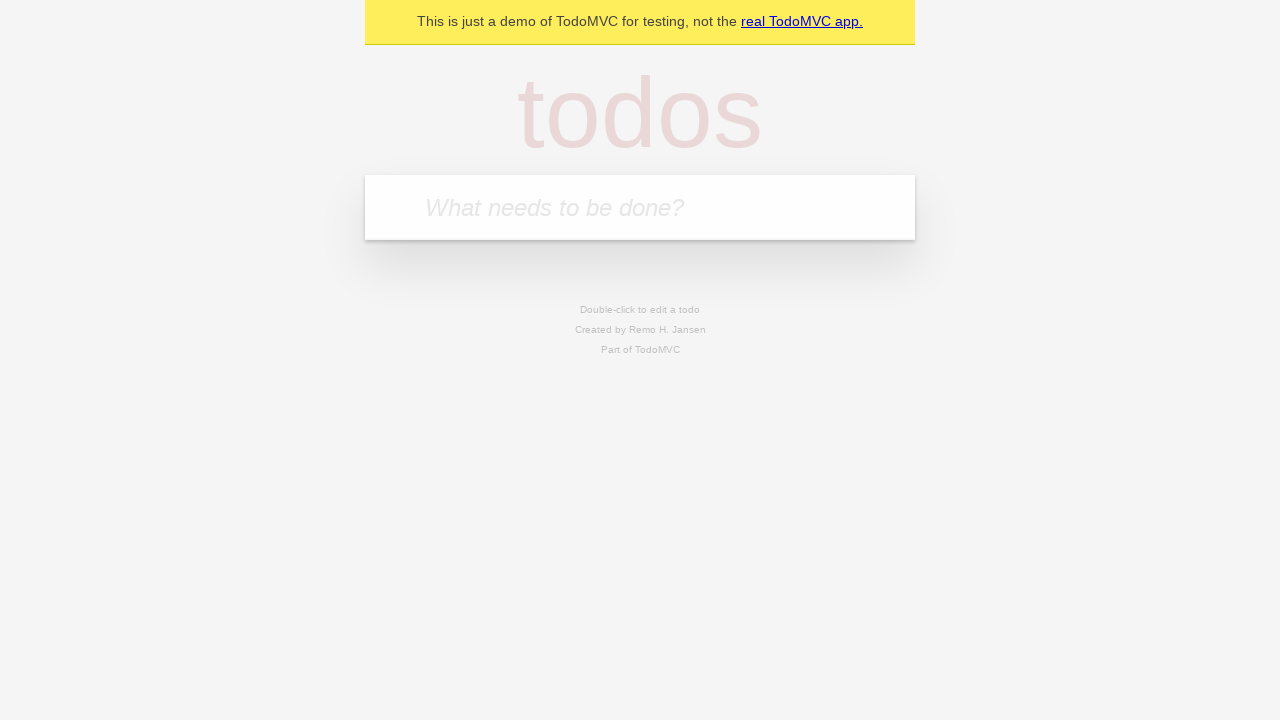

Filled todo input with 'buy some apples' on internal:attr=[placeholder="What needs to be done?"i]
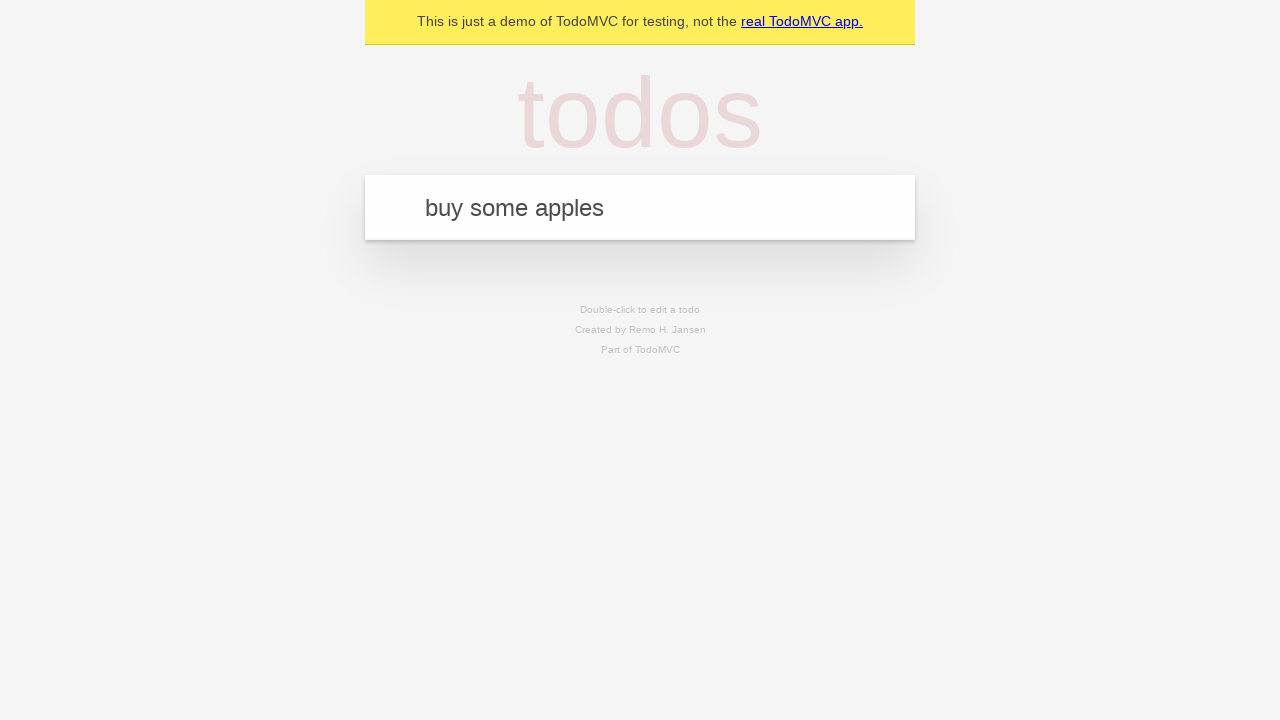

Pressed Enter to add first todo item on internal:attr=[placeholder="What needs to be done?"i]
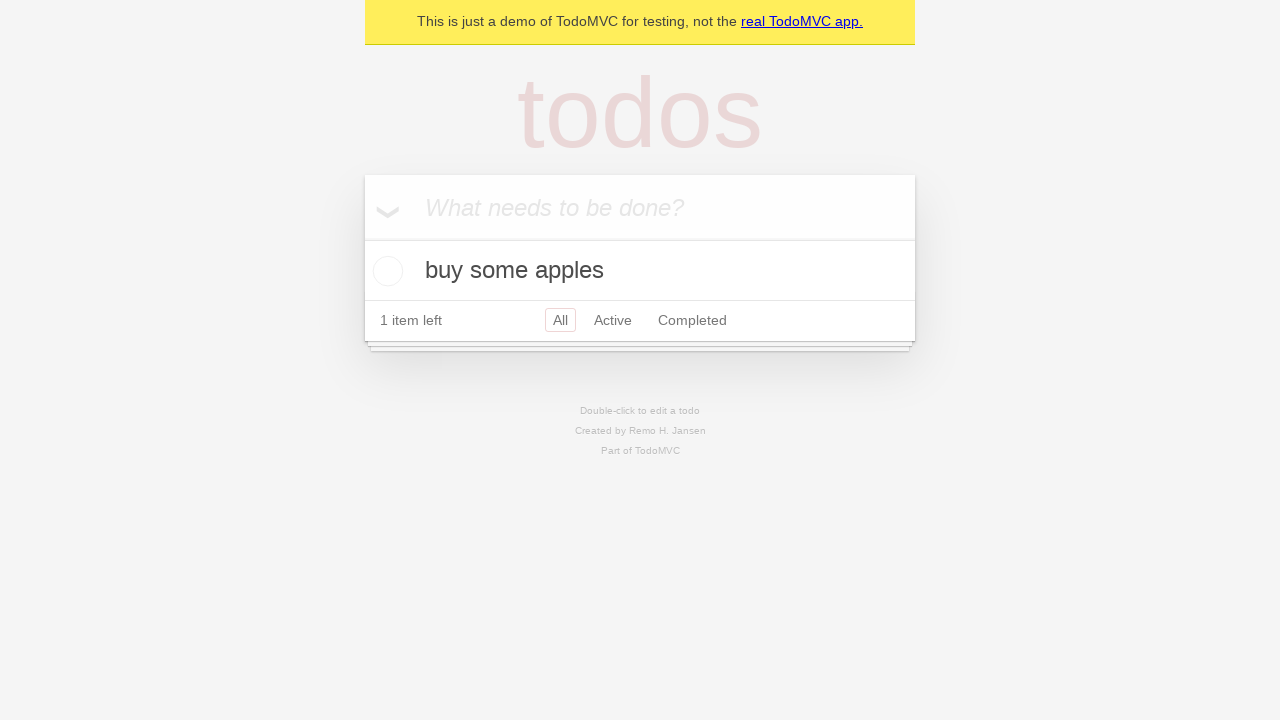

Filled todo input with 'feed the cat' on internal:attr=[placeholder="What needs to be done?"i]
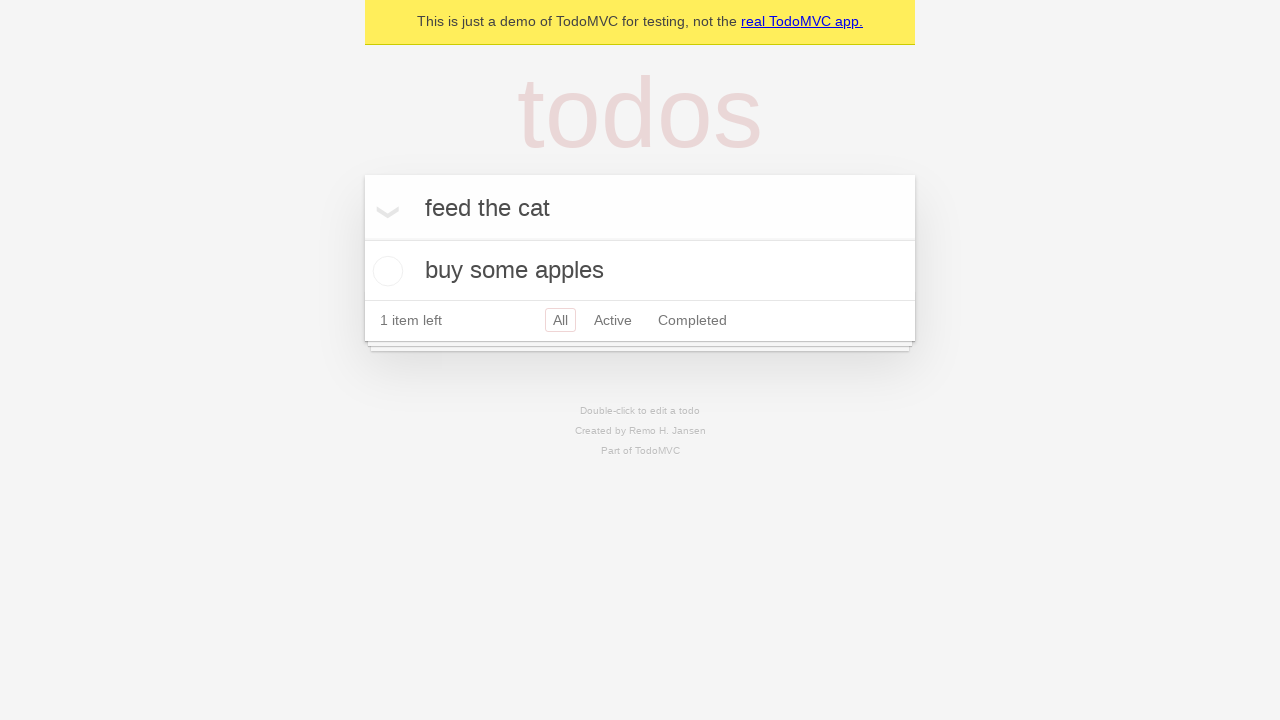

Pressed Enter to add second todo item on internal:attr=[placeholder="What needs to be done?"i]
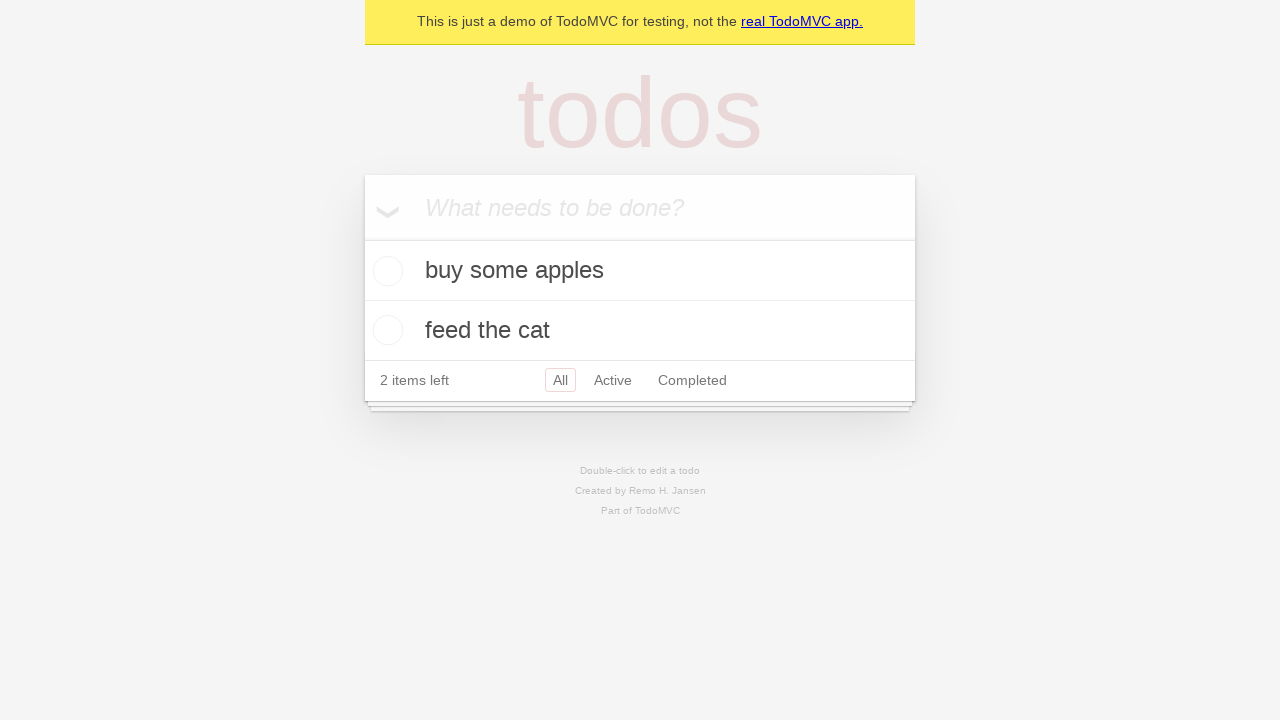

Filled todo input with 'book a doctors appointment' on internal:attr=[placeholder="What needs to be done?"i]
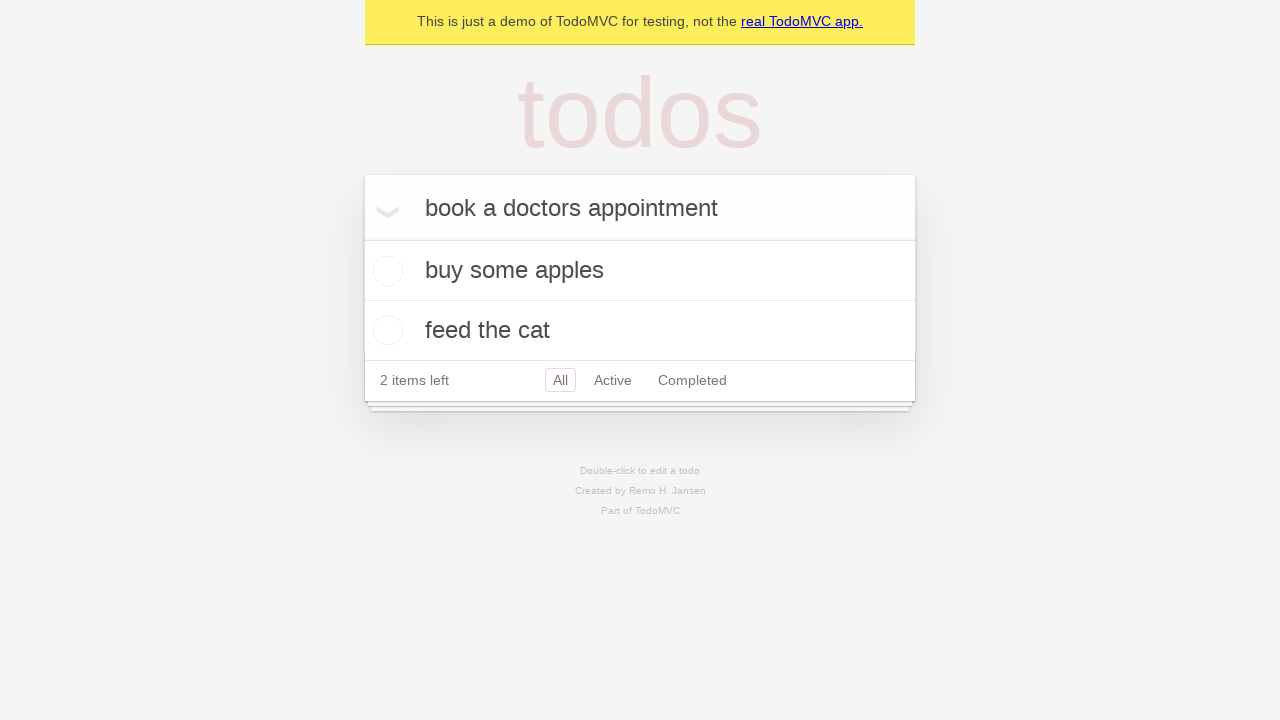

Pressed Enter to add third todo item on internal:attr=[placeholder="What needs to be done?"i]
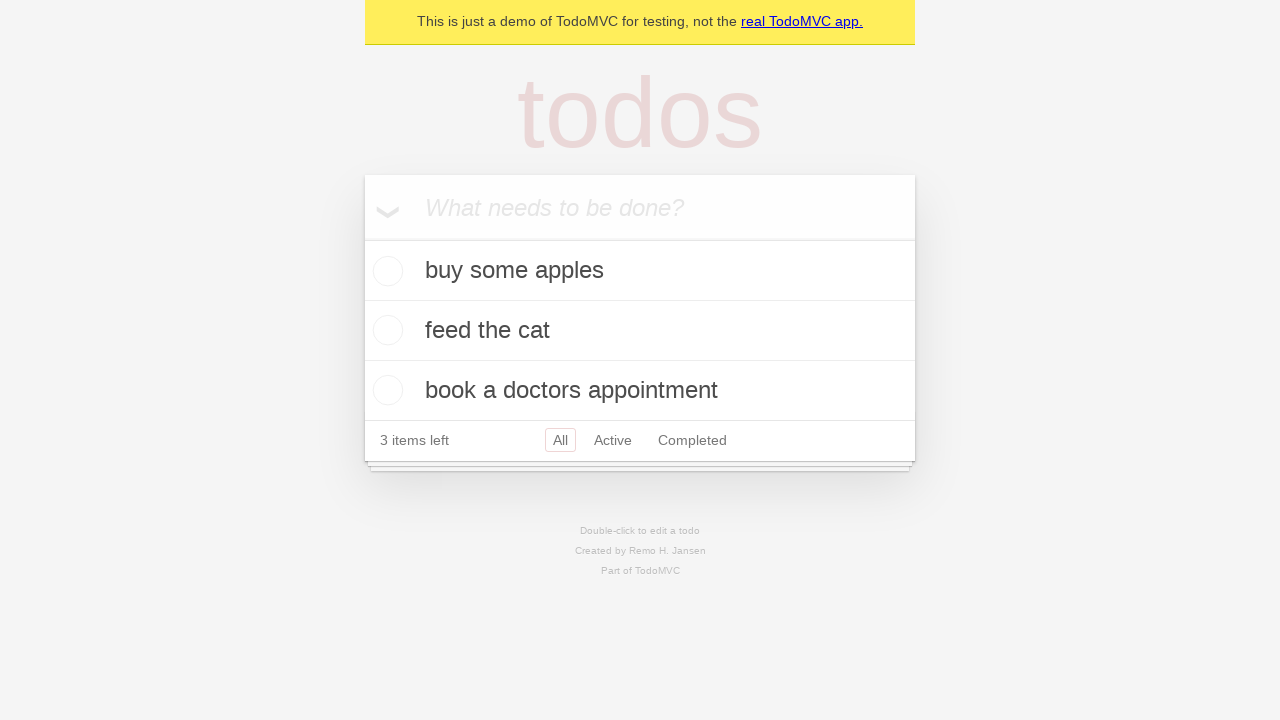

Waited for all three todo items to be visible
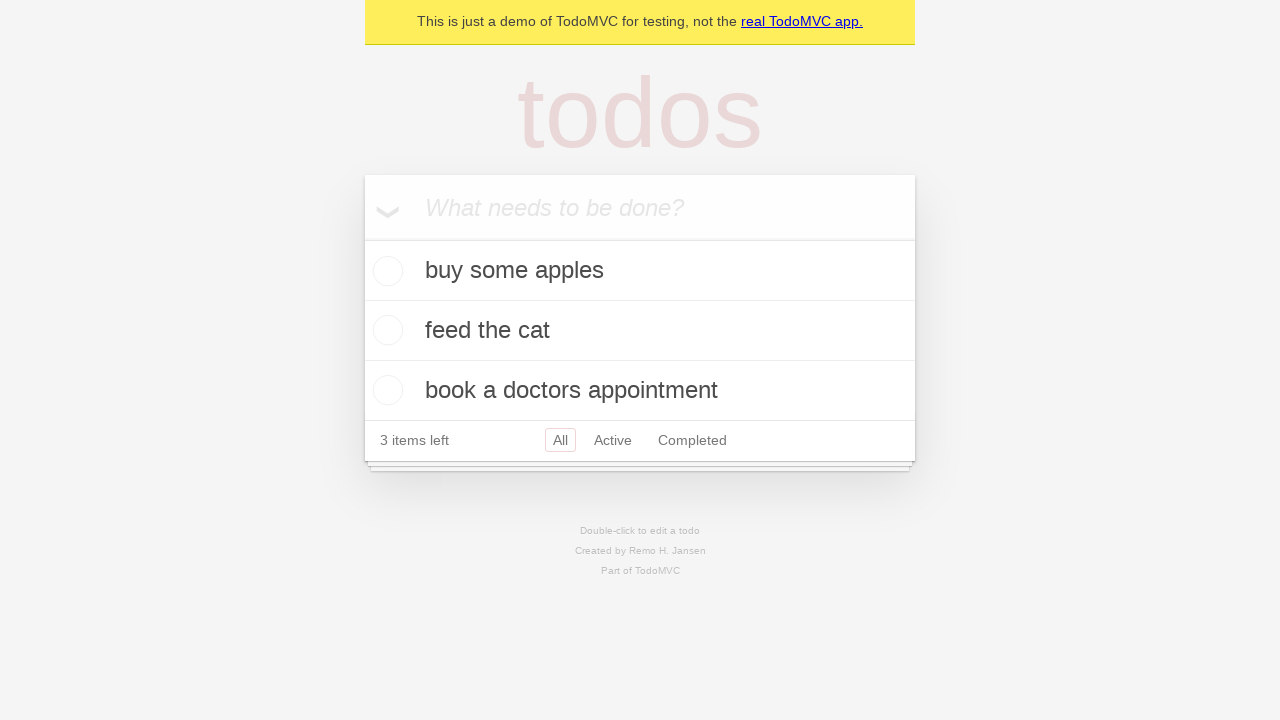

Clicked toggle-all checkbox to mark all items as completed at (362, 238) on internal:label="Mark all as complete"i
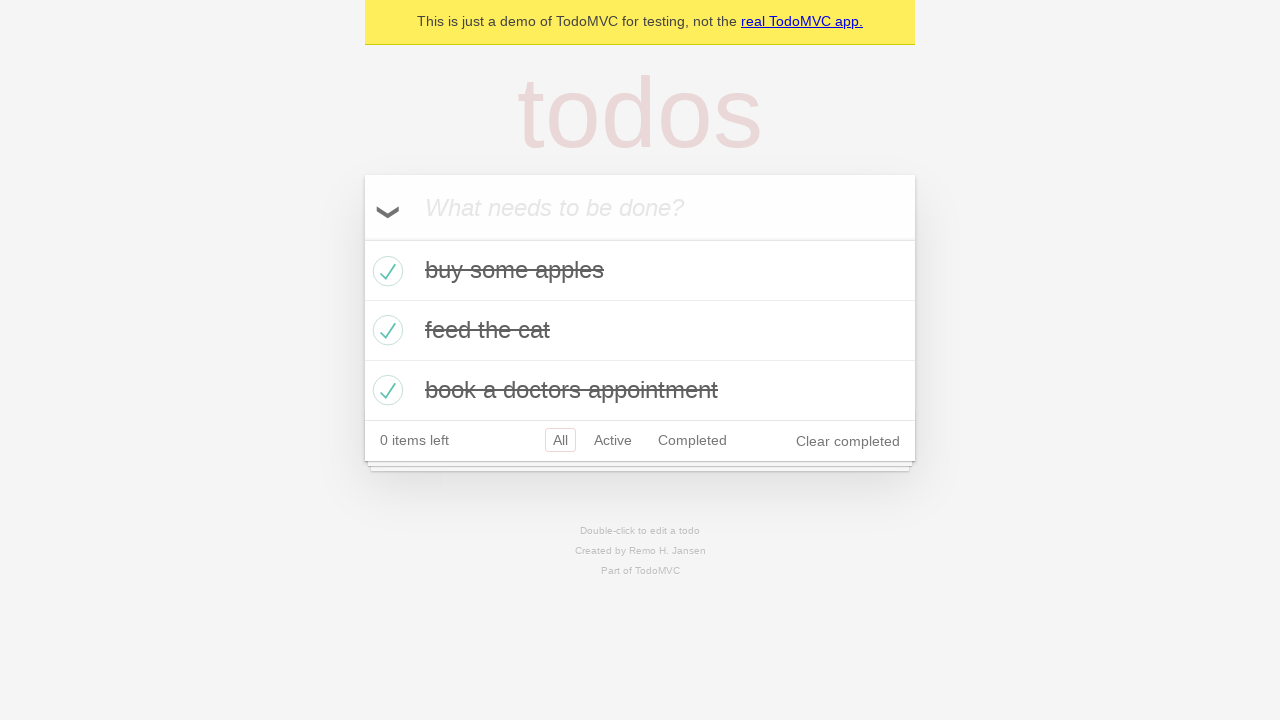

Waited for all todo items to show completed state
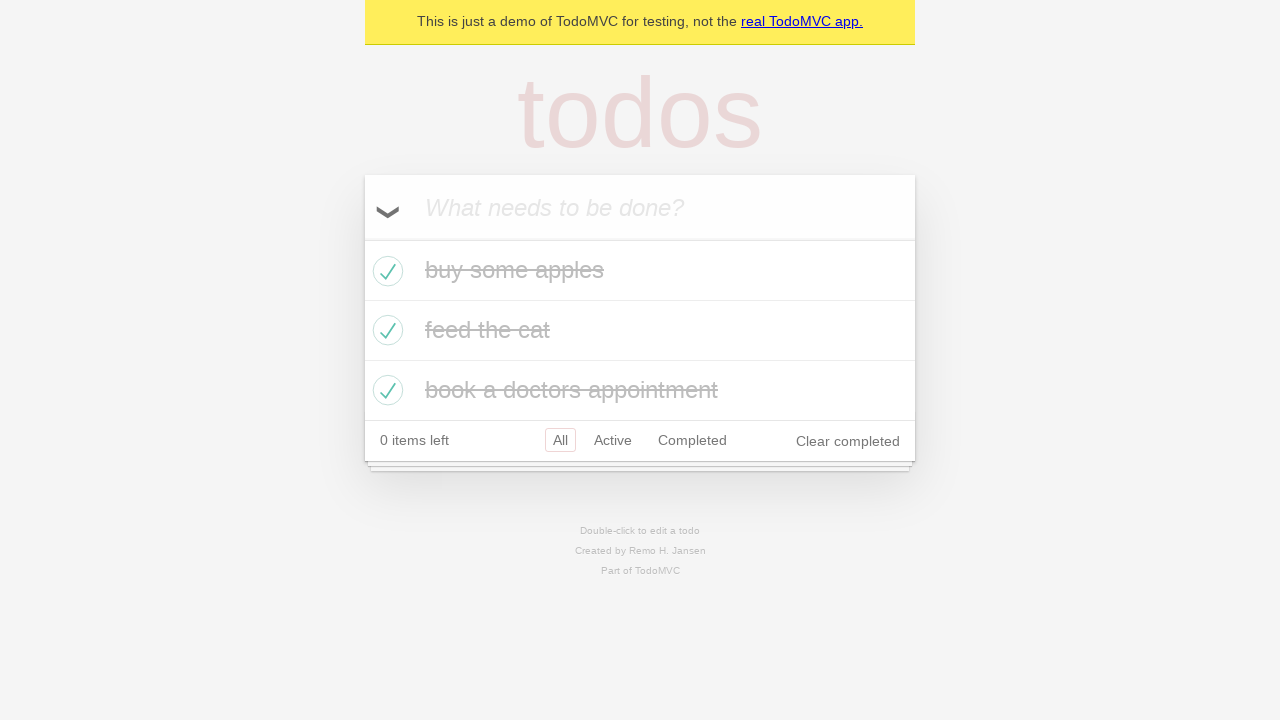

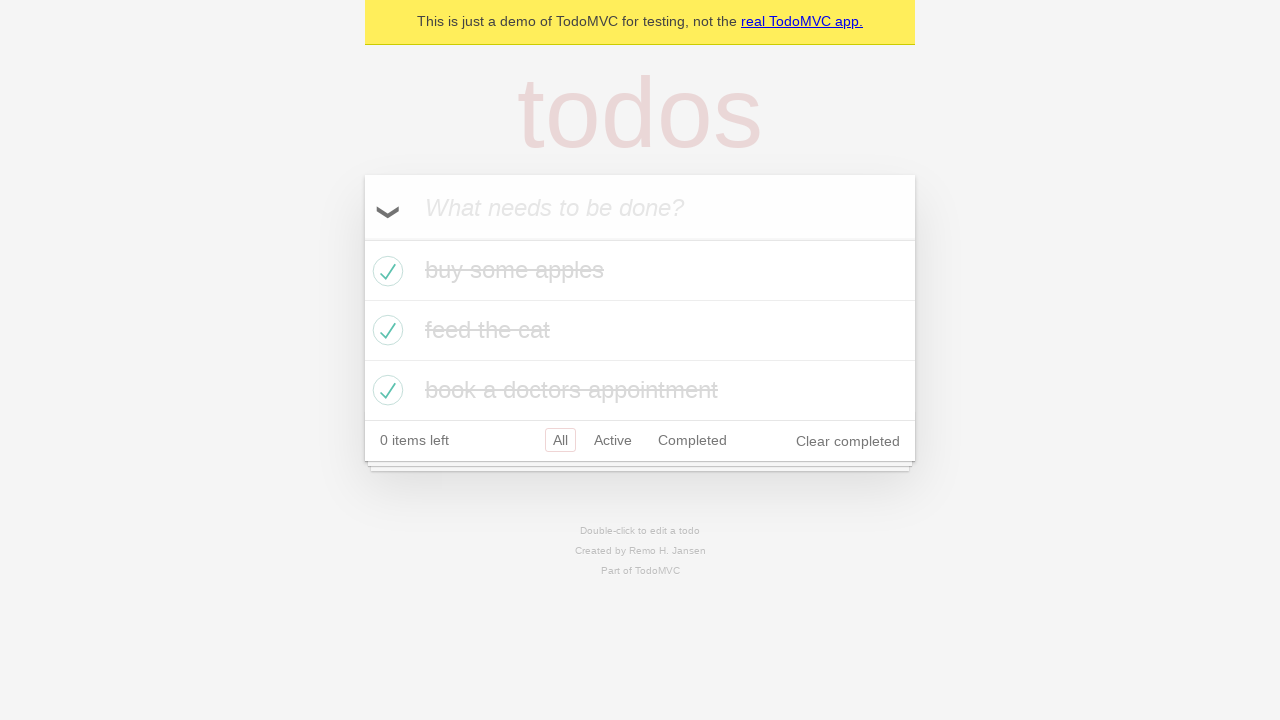